Tests that entering a number above 100 shows the correct error message

Starting URL: https://kristinek.github.io/site/tasks/enter_a_number

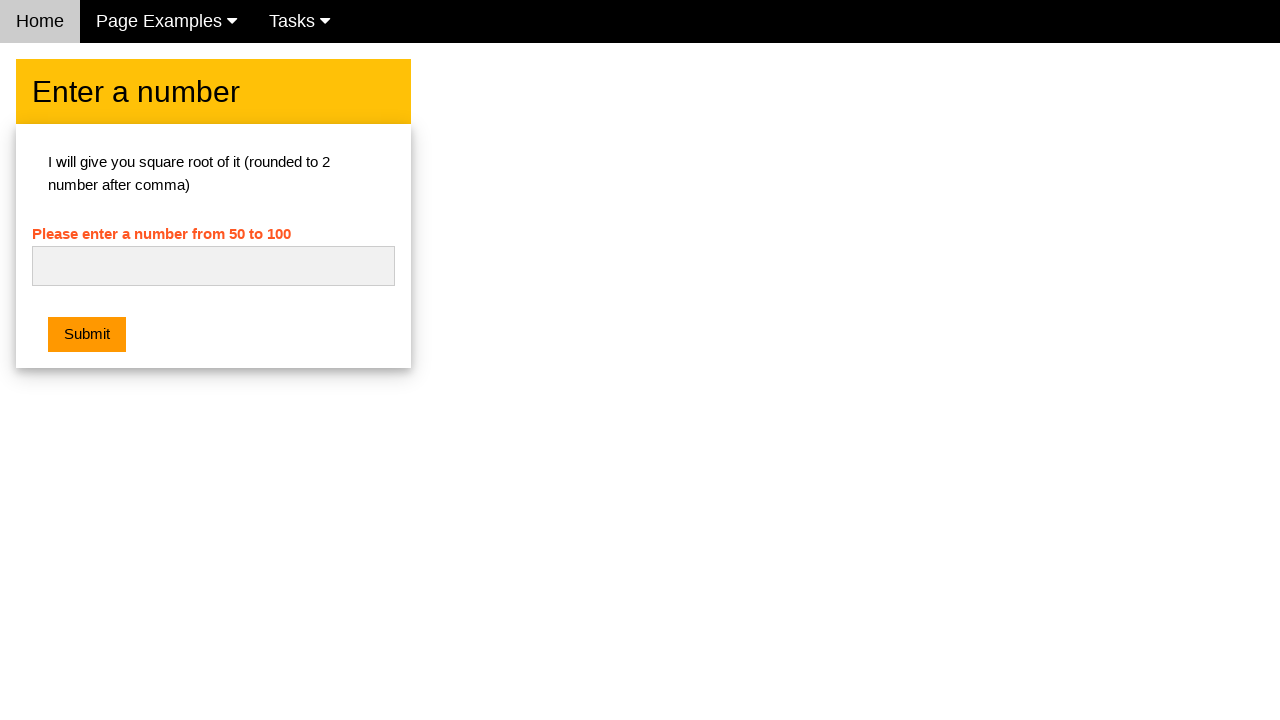

Navigated to number entry task page
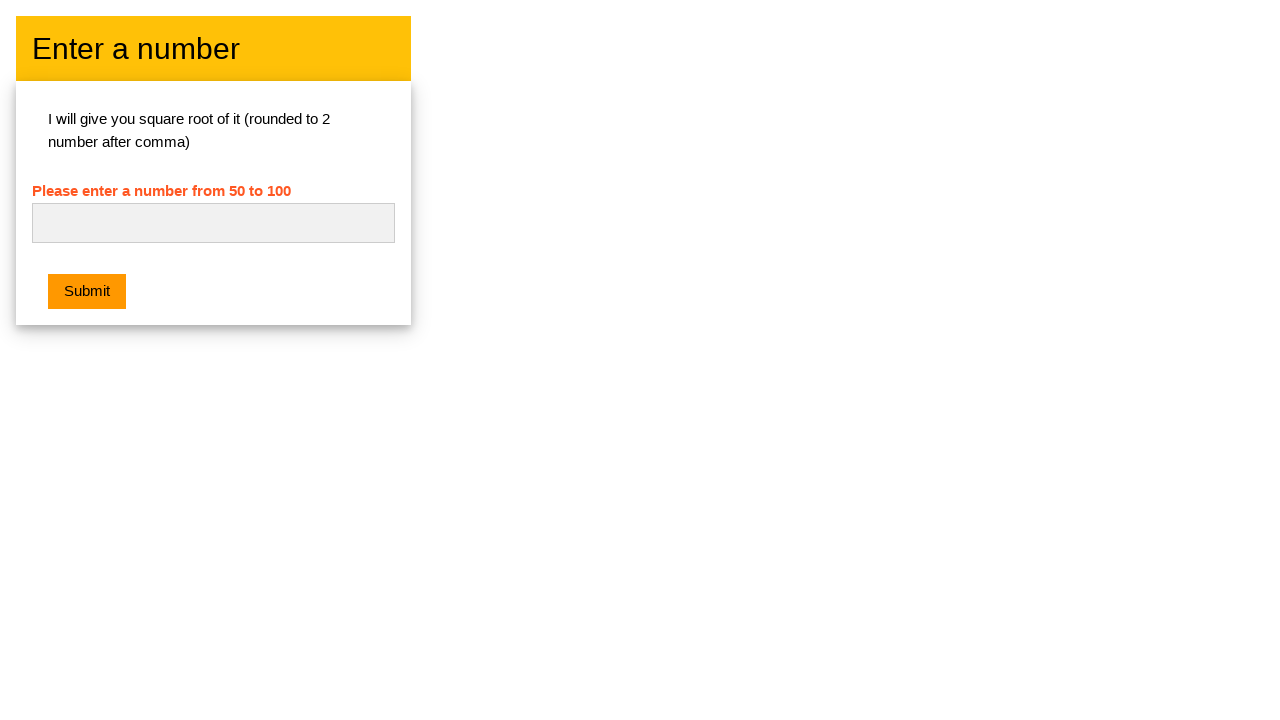

Filled number field with 150 on #numb
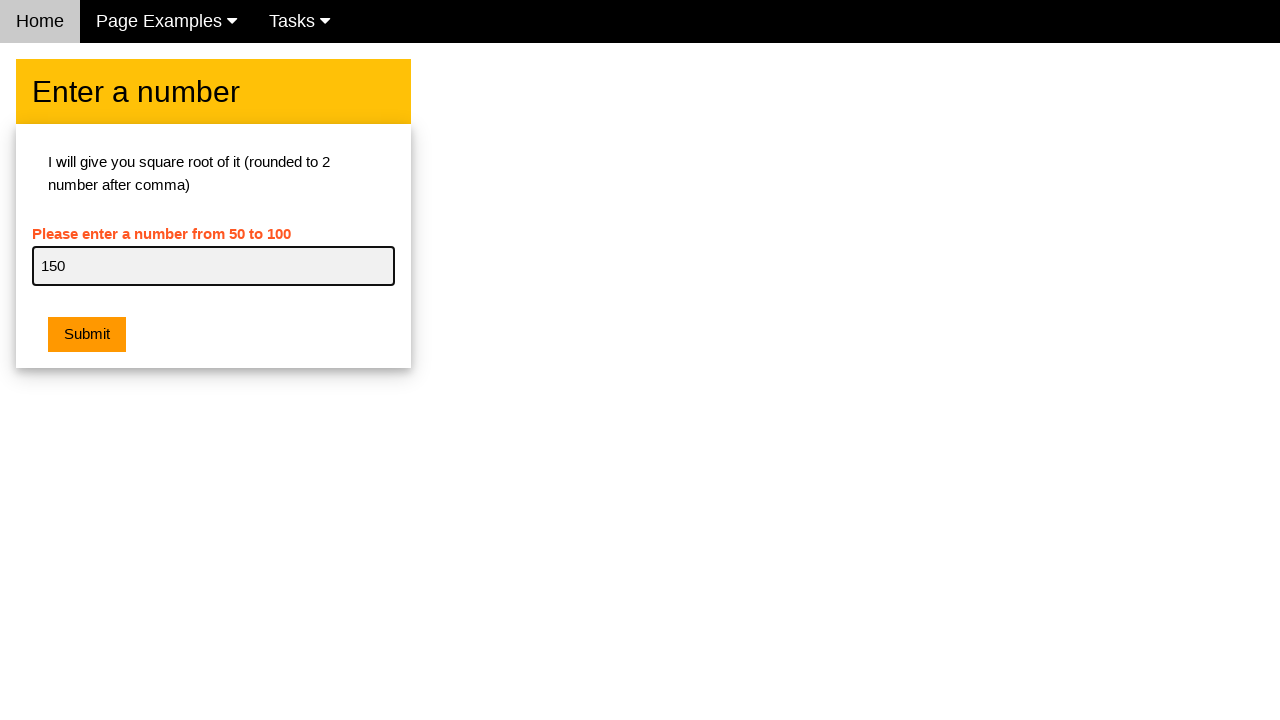

Clicked submit button at (87, 335) on .w3-btn
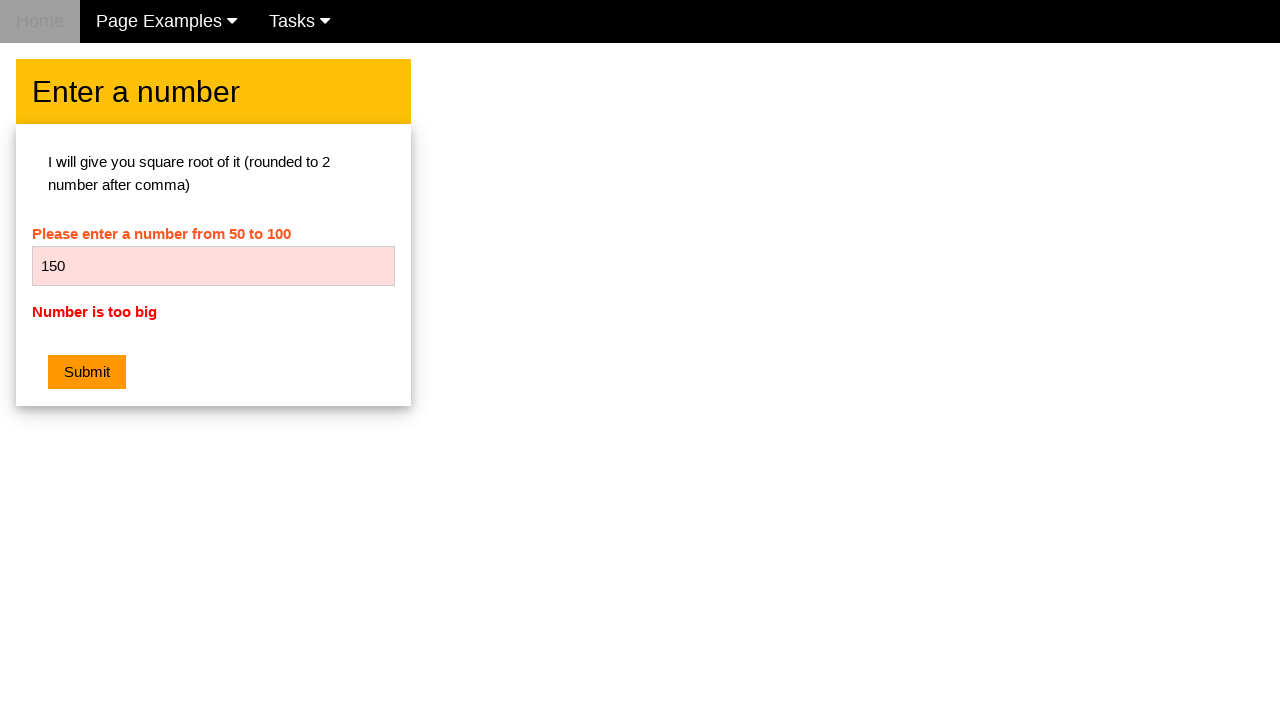

Located error message element
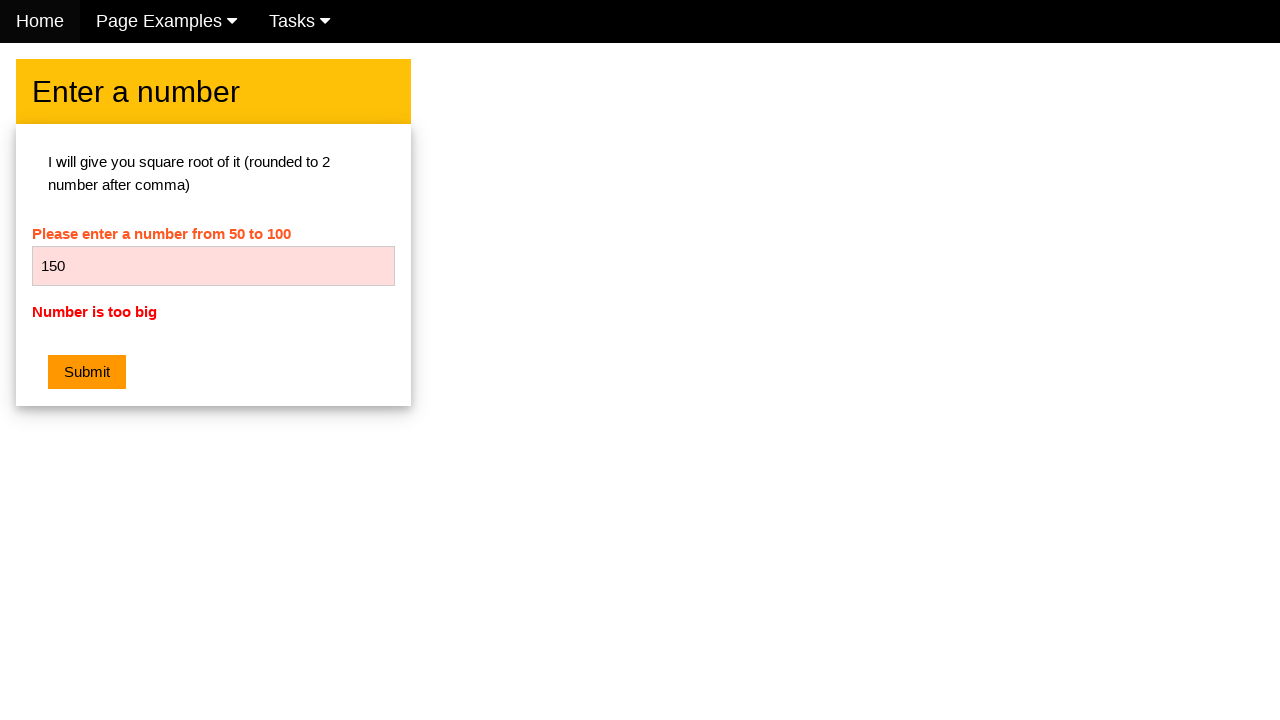

Verified error message text is 'Number is too big'
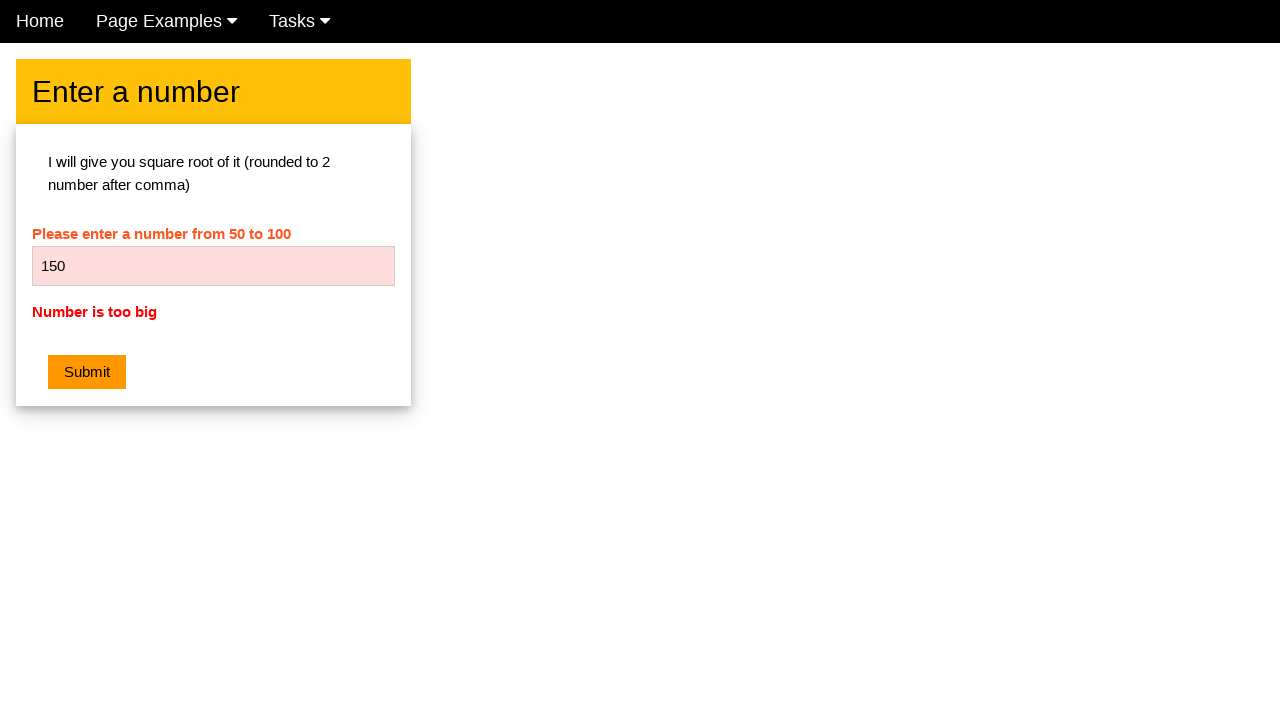

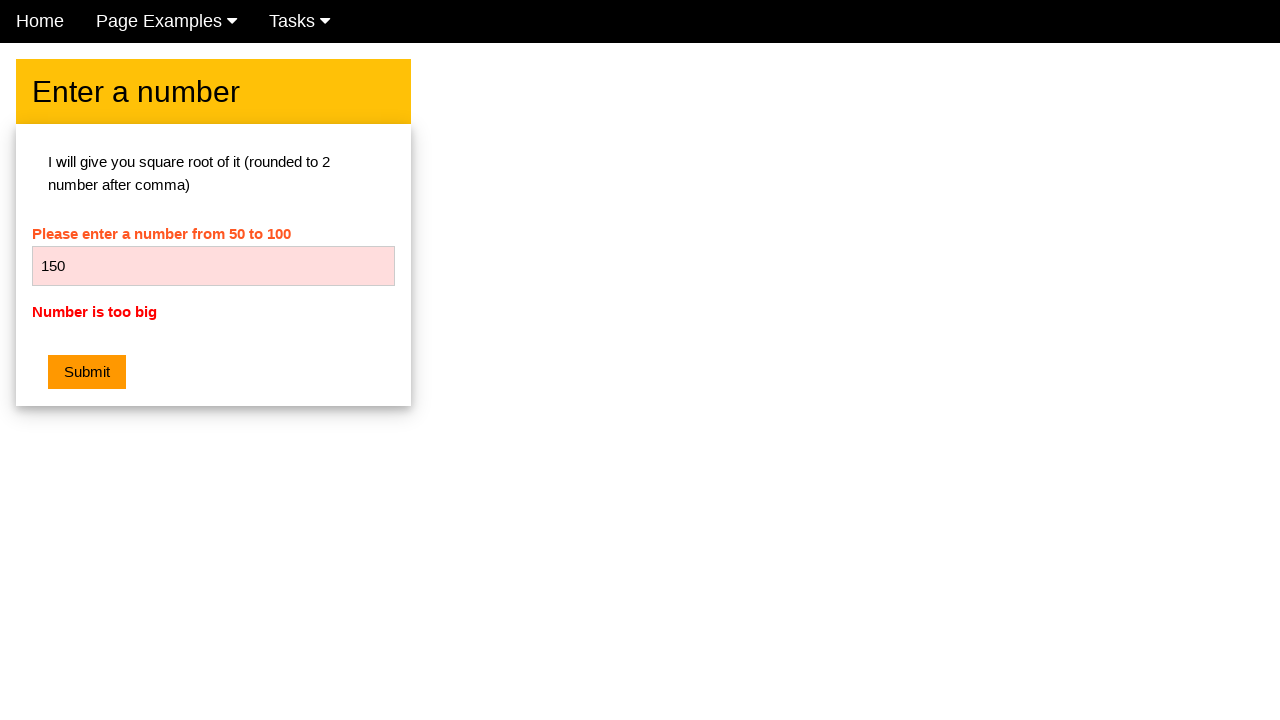